Tests file download functionality by clicking on a download link and verifying the file is downloaded

Starting URL: https://the-internet.herokuapp.com/download

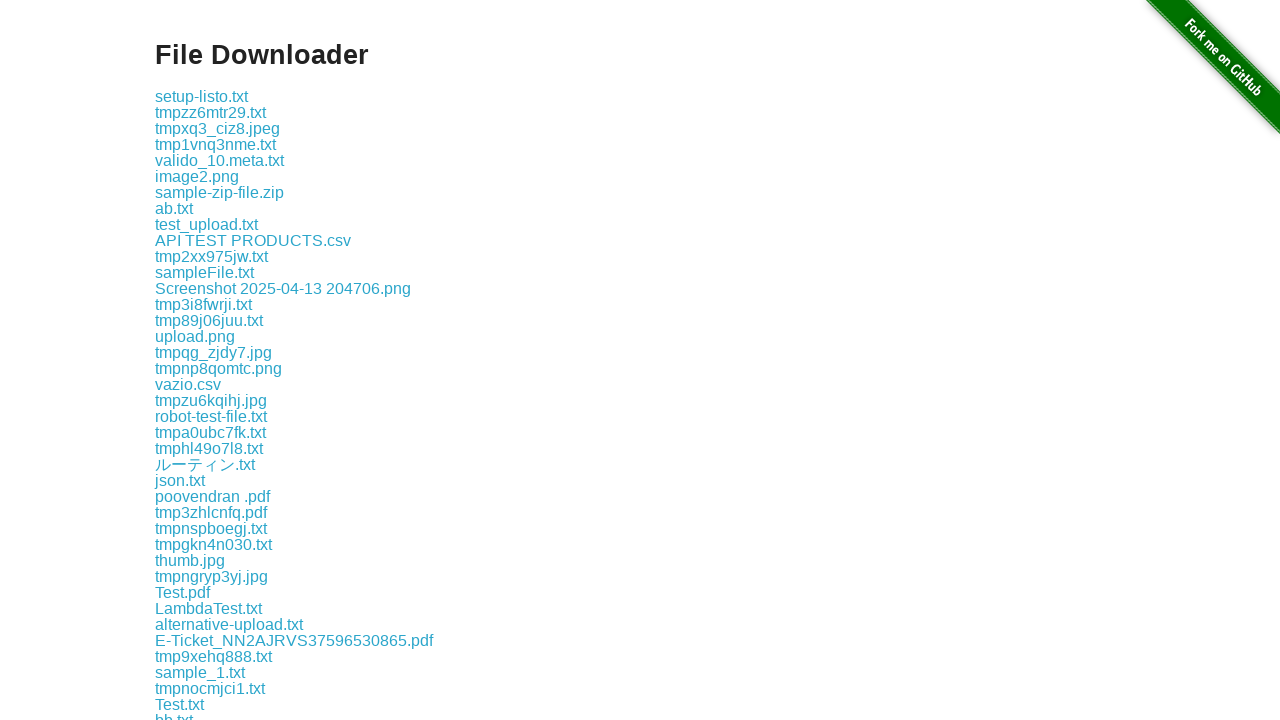

Clicked the first download link at (202, 96) on .example a
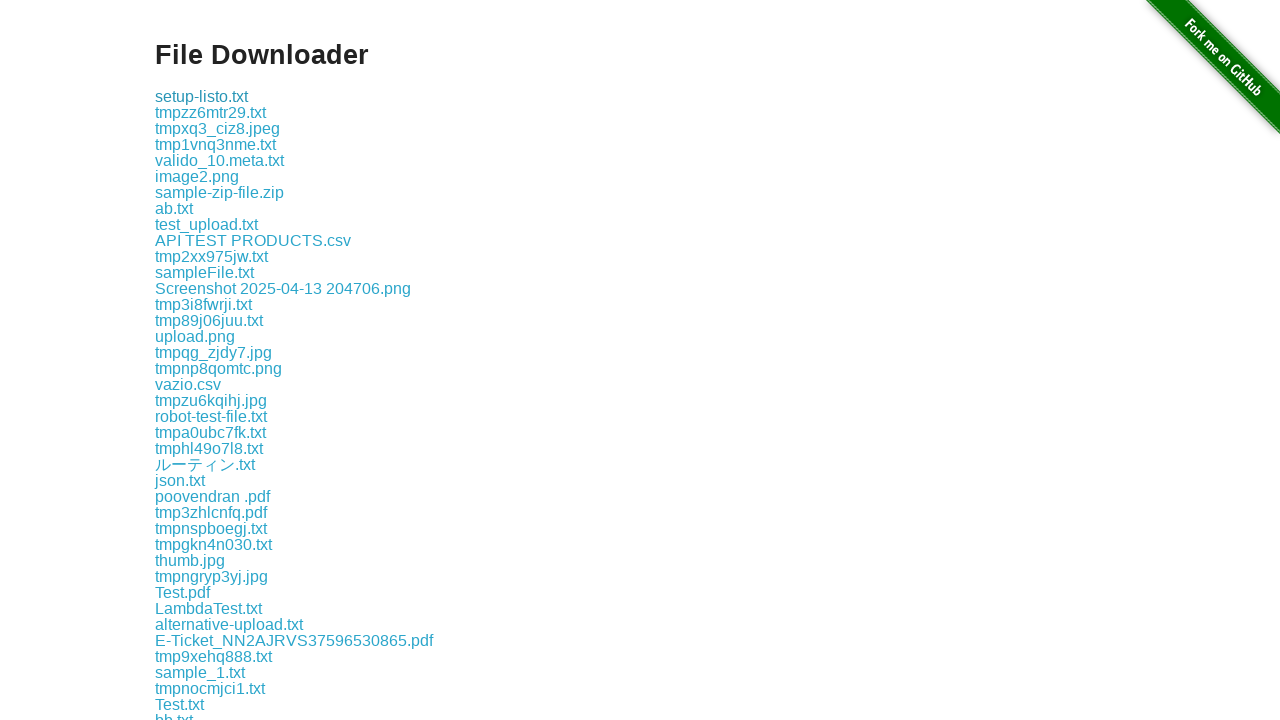

Clicked download link and waited for download to complete at (202, 96) on .example a
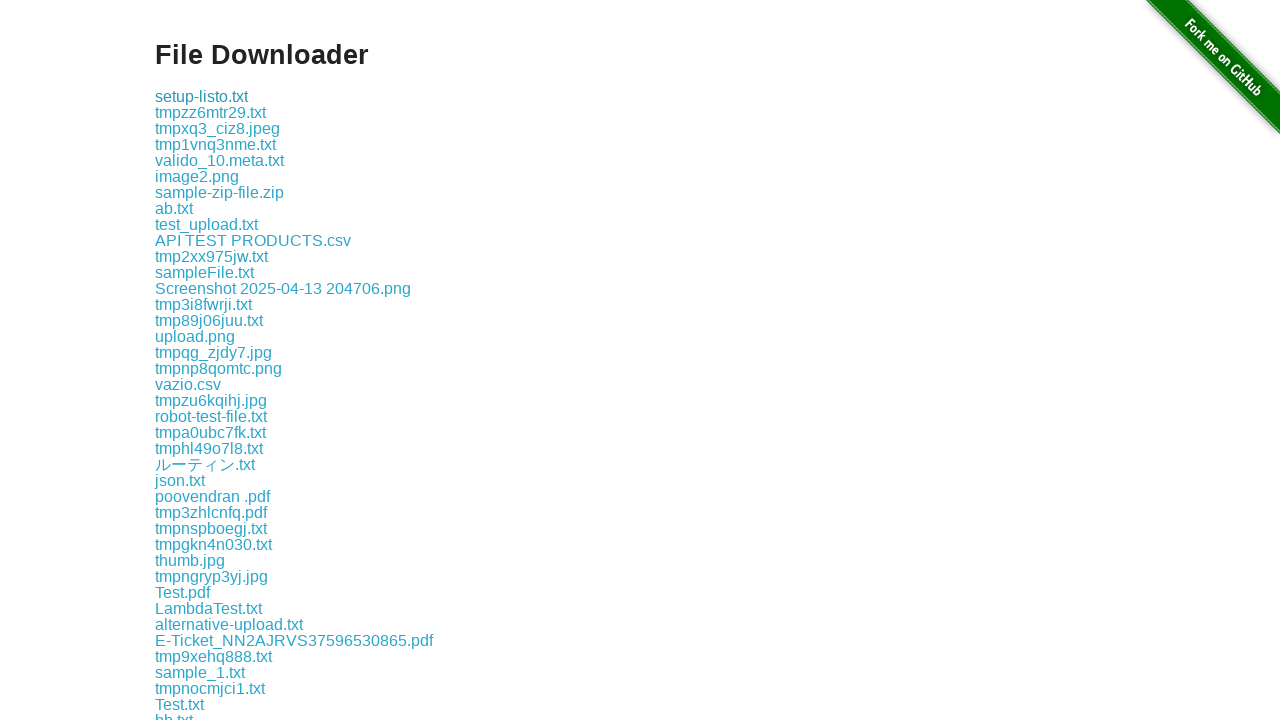

Retrieved downloaded file object
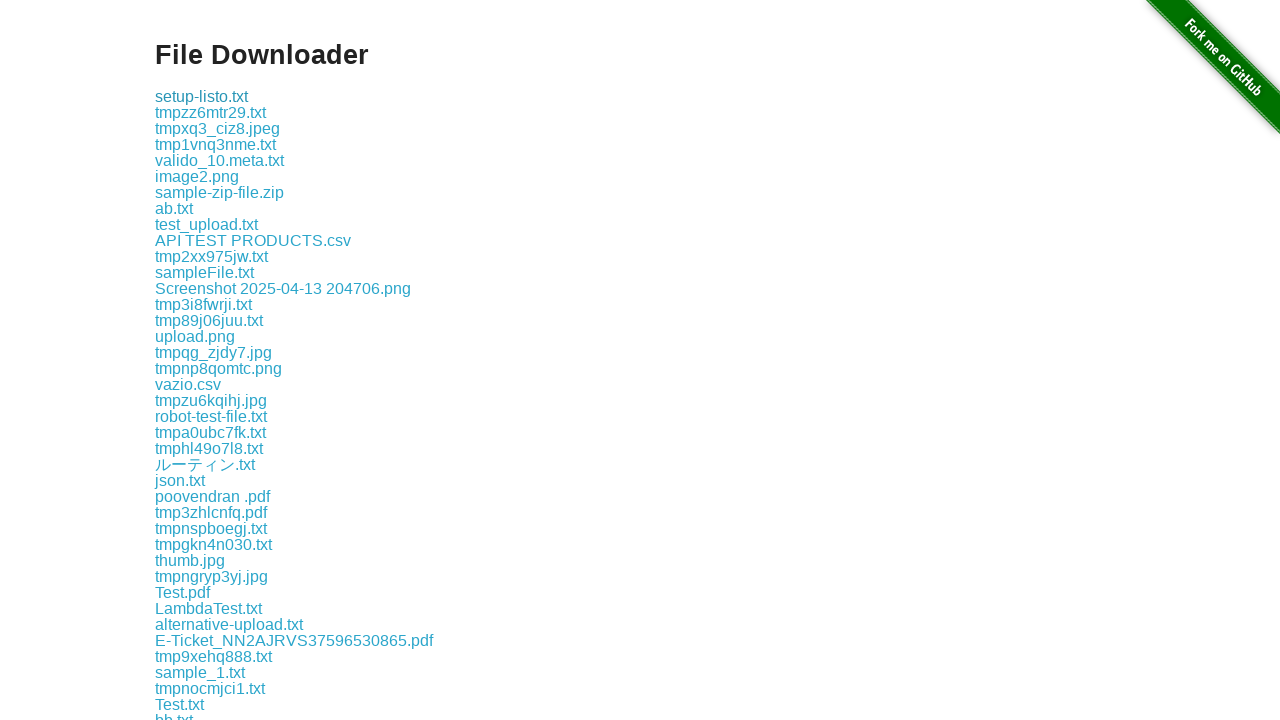

Verified download completed successfully with no errors
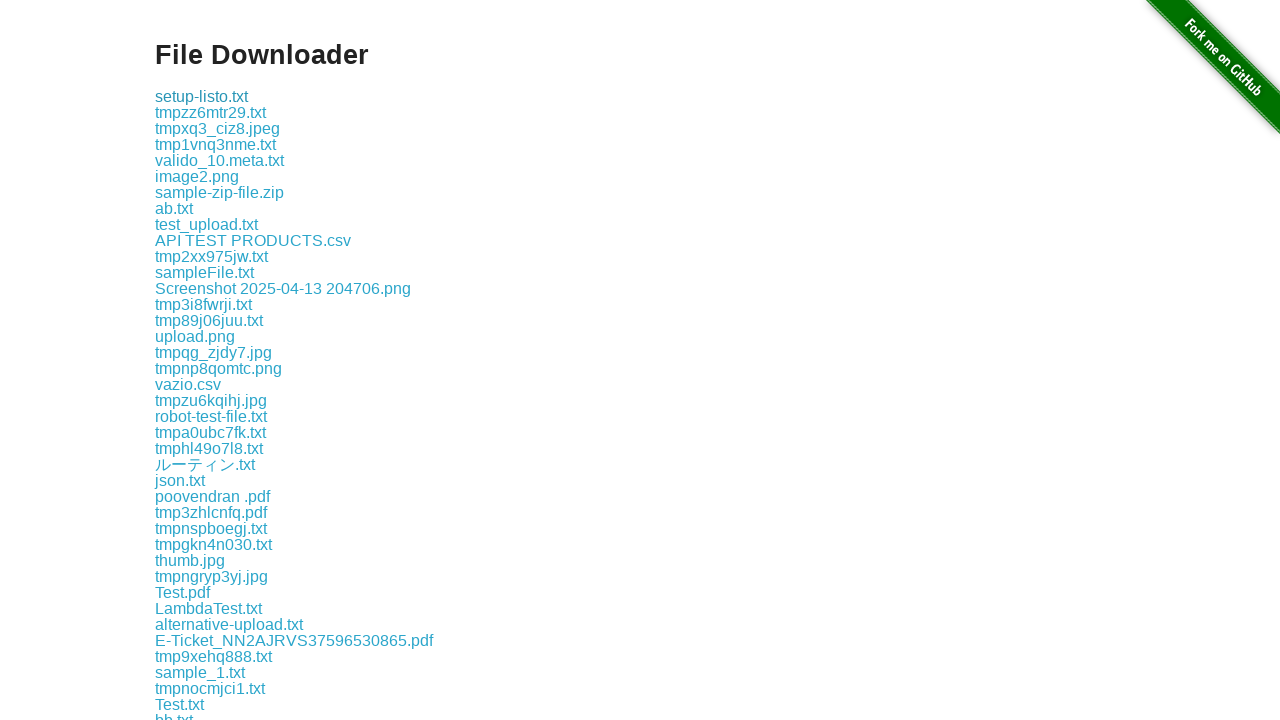

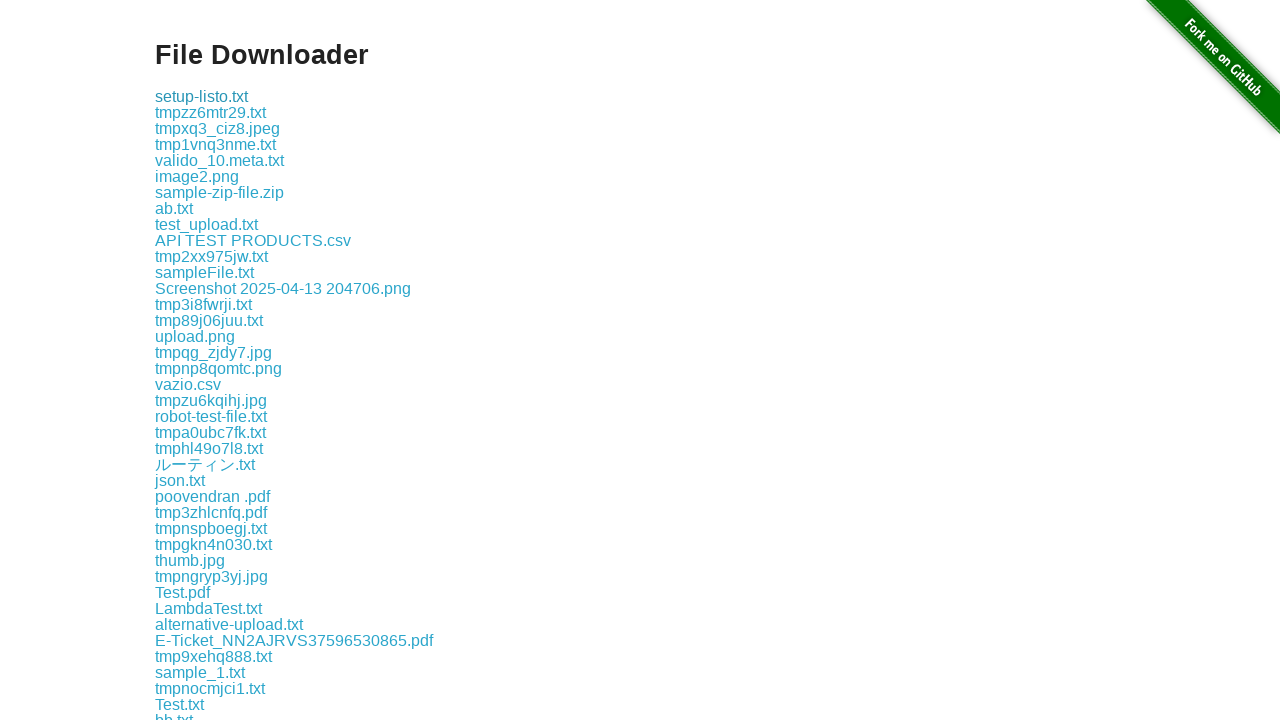